Tests JavaScript confirm dialog by clicking the confirm button, dismissing it, and verifying the result text

Starting URL: https://testotomasyonu.com/javascriptAlert

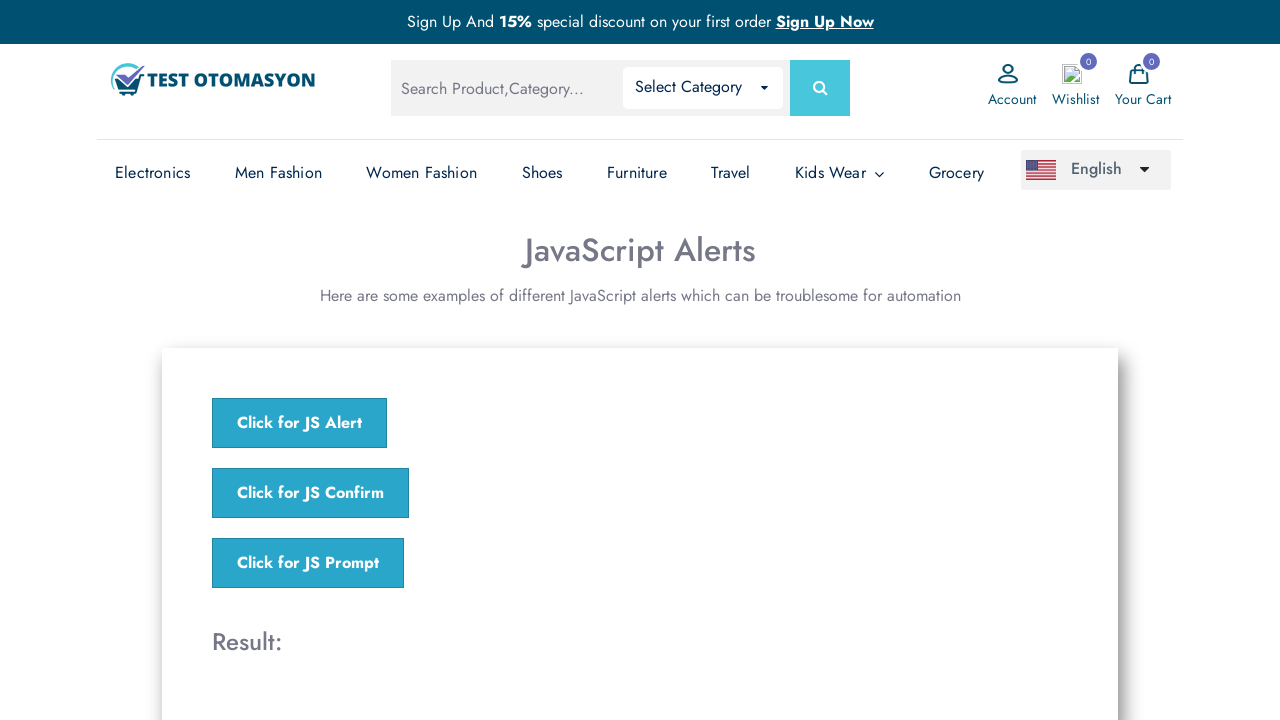

Clicked the confirm dialog button at (310, 493) on xpath=//*[@onclick='jsConfirm()']
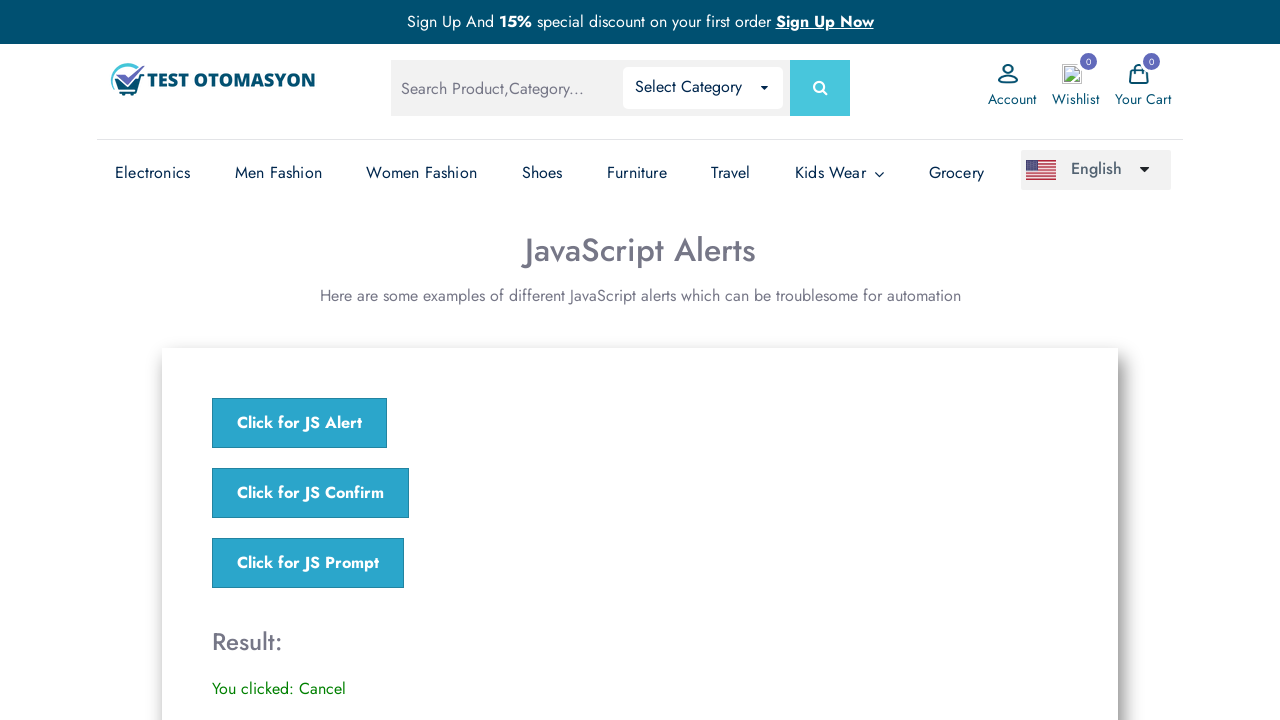

Set up dialog handler to dismiss dialogs
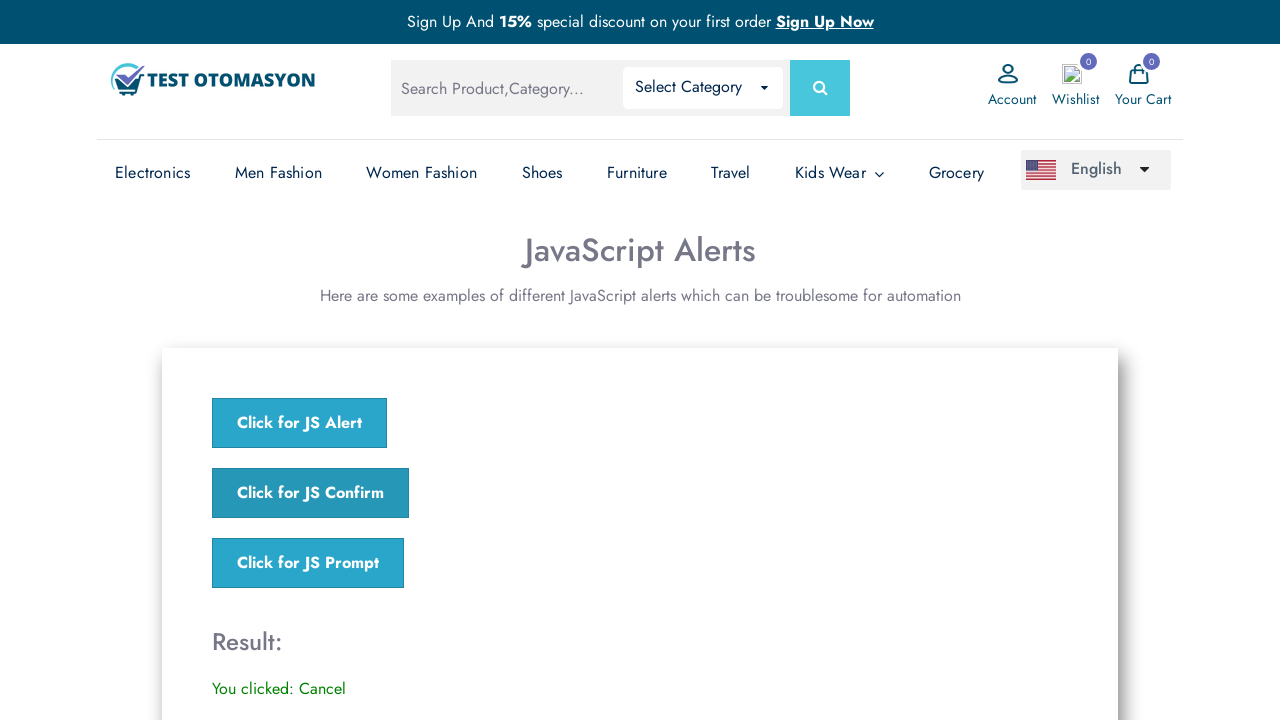

Clicked the confirm dialog button again to trigger dismiss at (310, 493) on xpath=//*[@onclick='jsConfirm()']
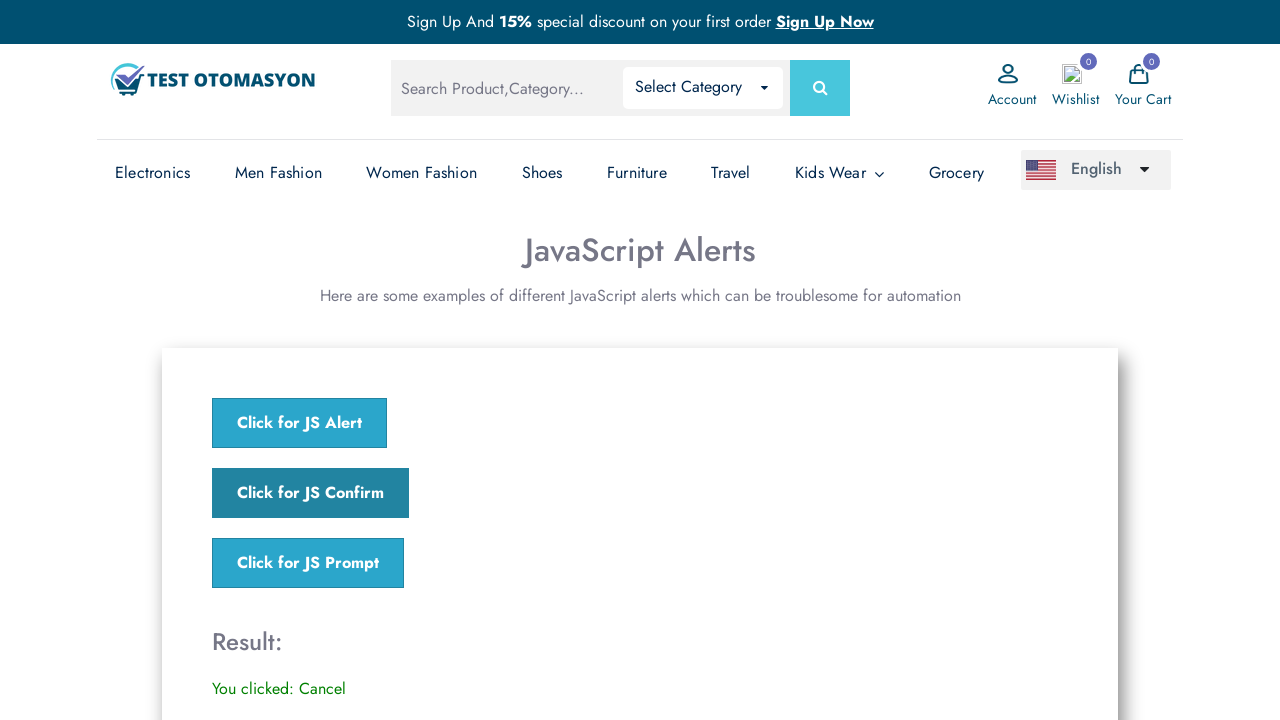

Verified result text 'You clicked: Cancel' appeared after dismissing dialog
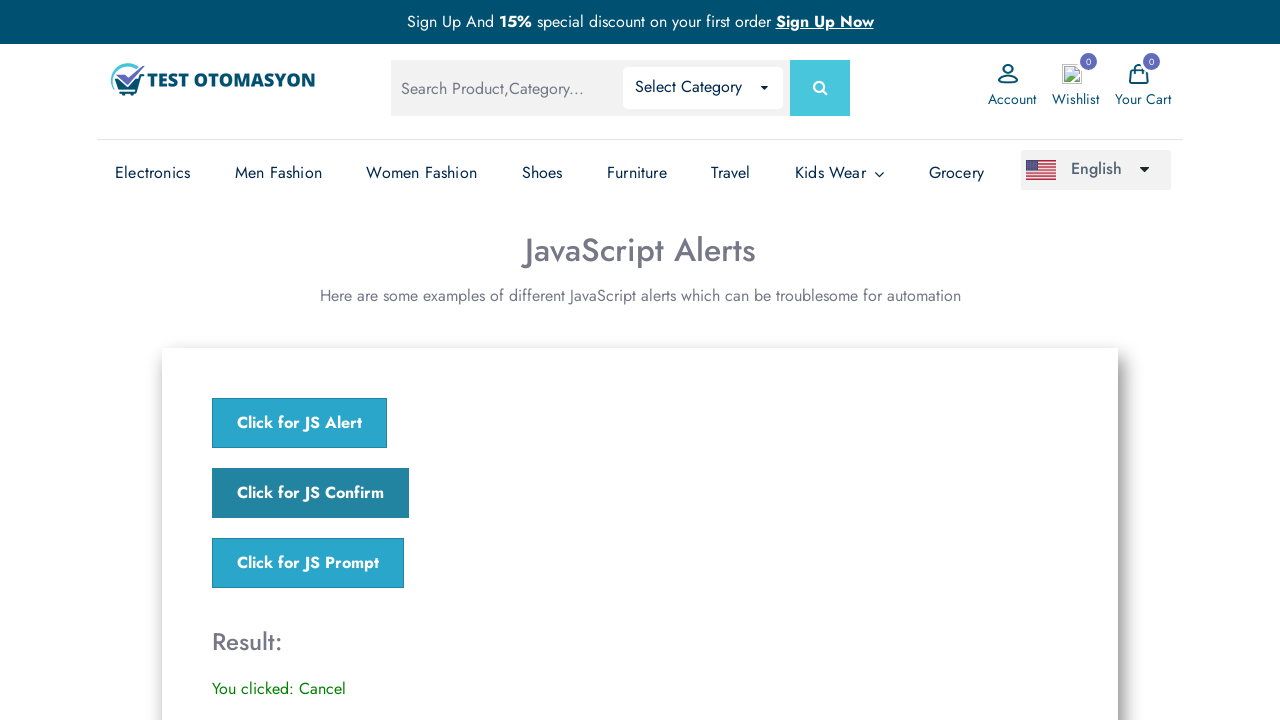

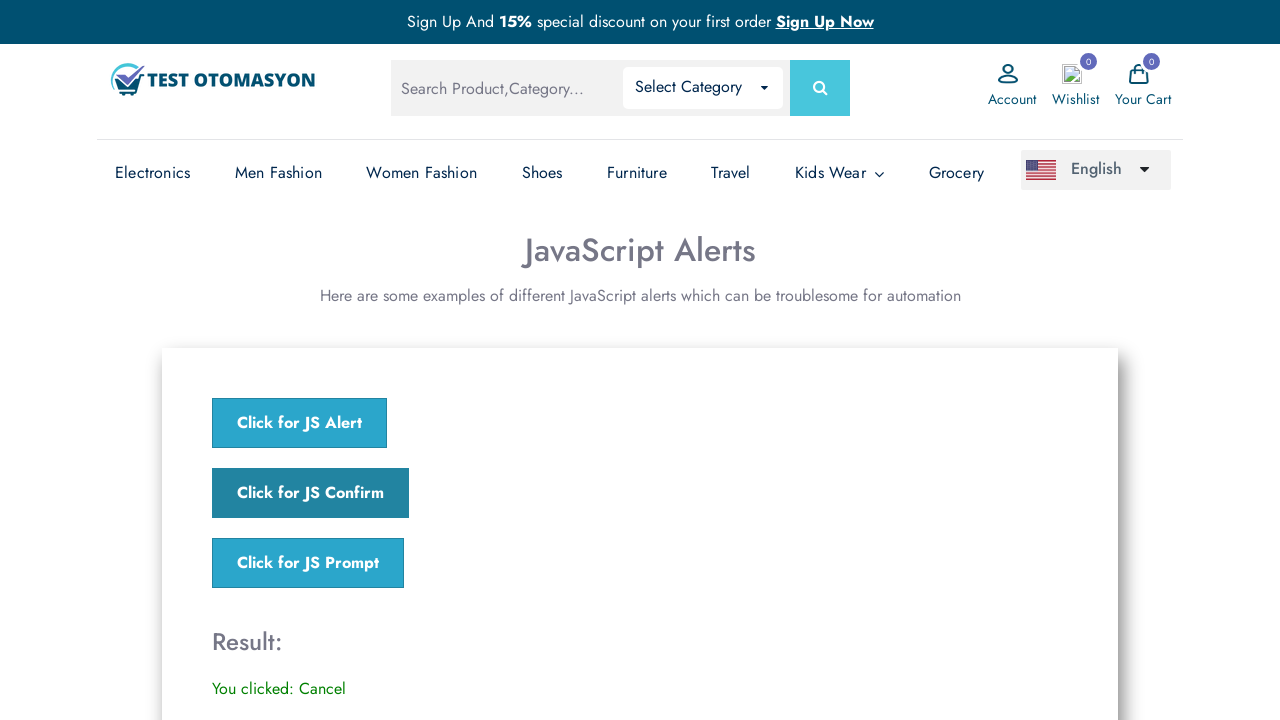